Tests the "Forgot Password?" link functionality by clicking it and verifying the resulting page loads correctly with the expected title element displayed.

Starting URL: https://adactinhotelapp.com/

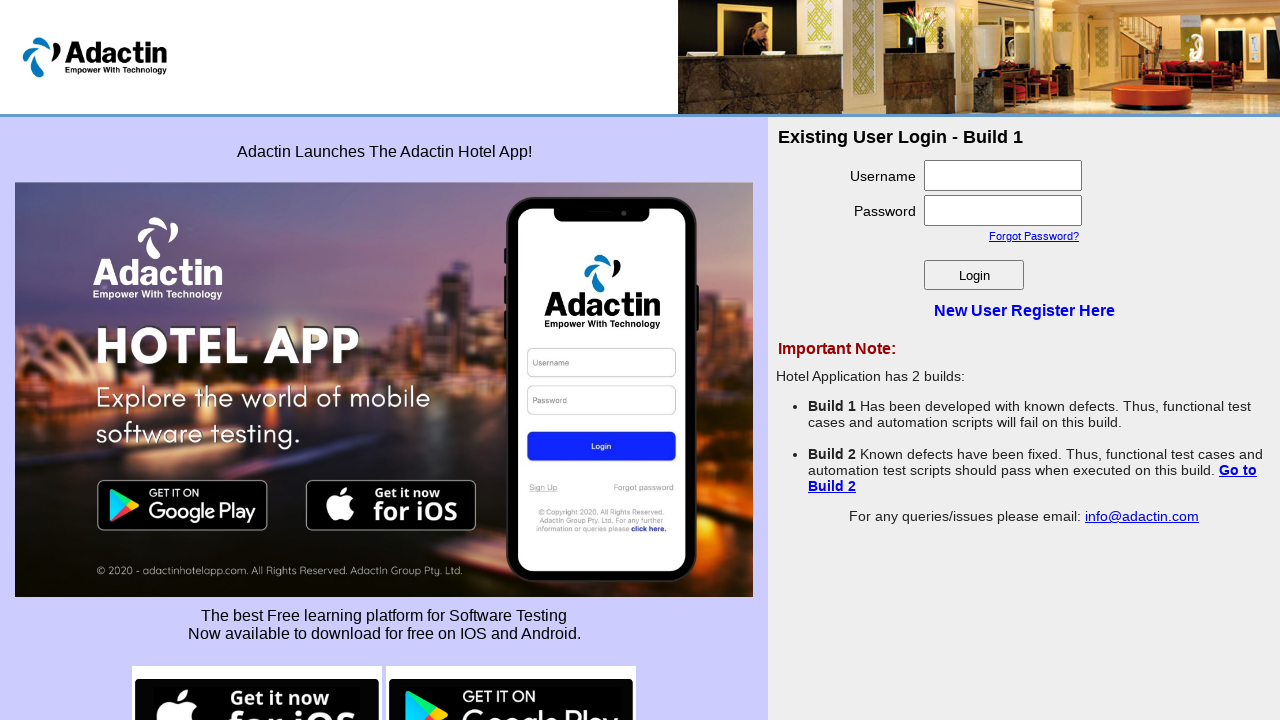

Clicked on the 'Forgot Password?' link at (1034, 236) on text=Forgot Password?
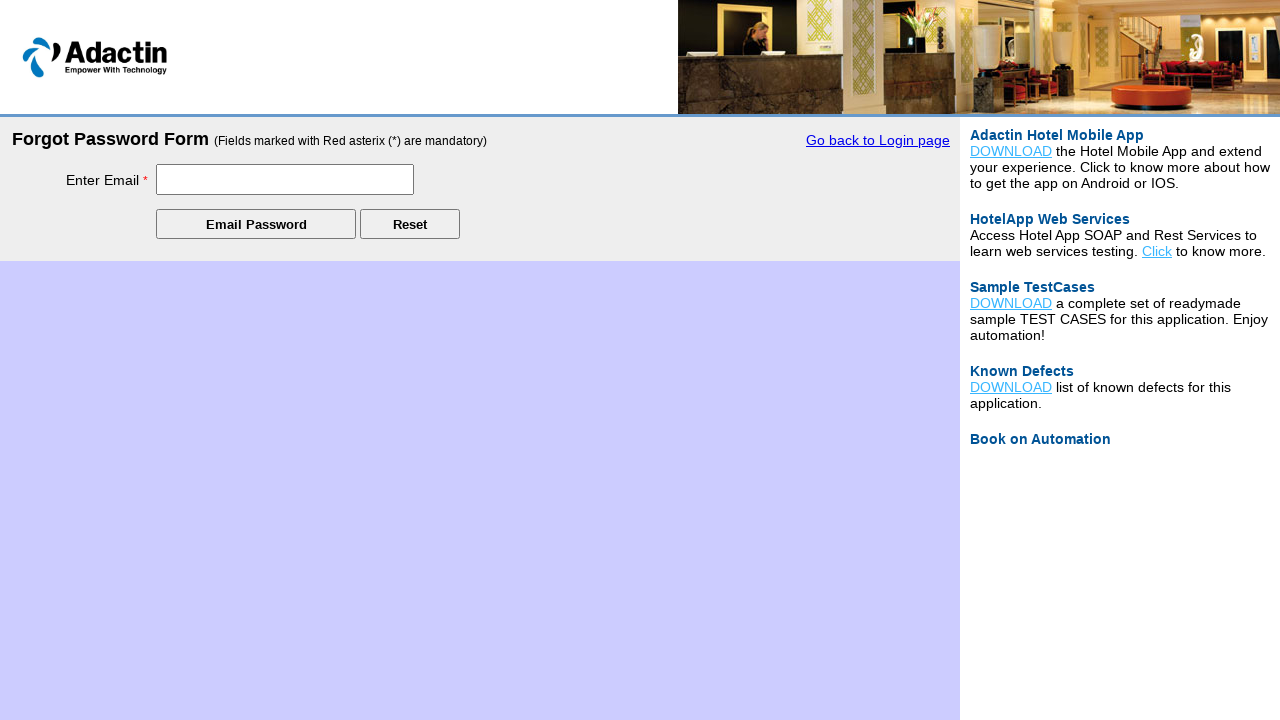

Waited for the login_title element to load on the page
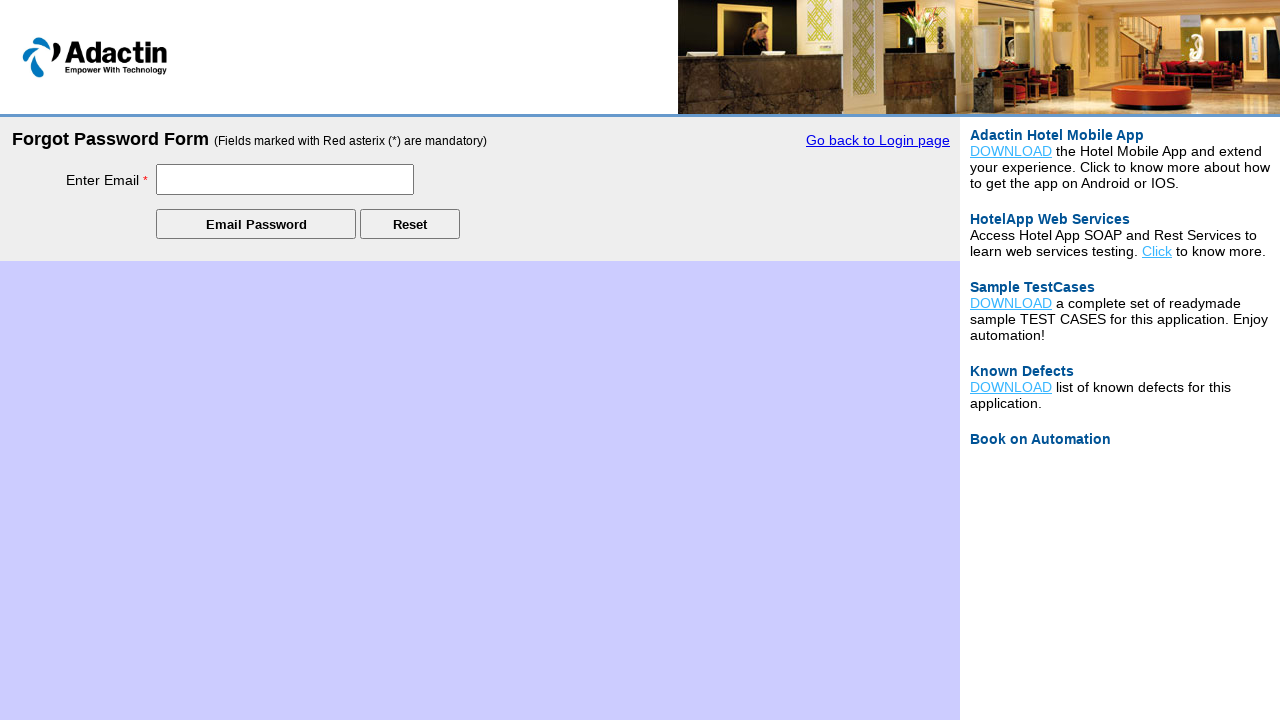

Verified that the login_title element is visible
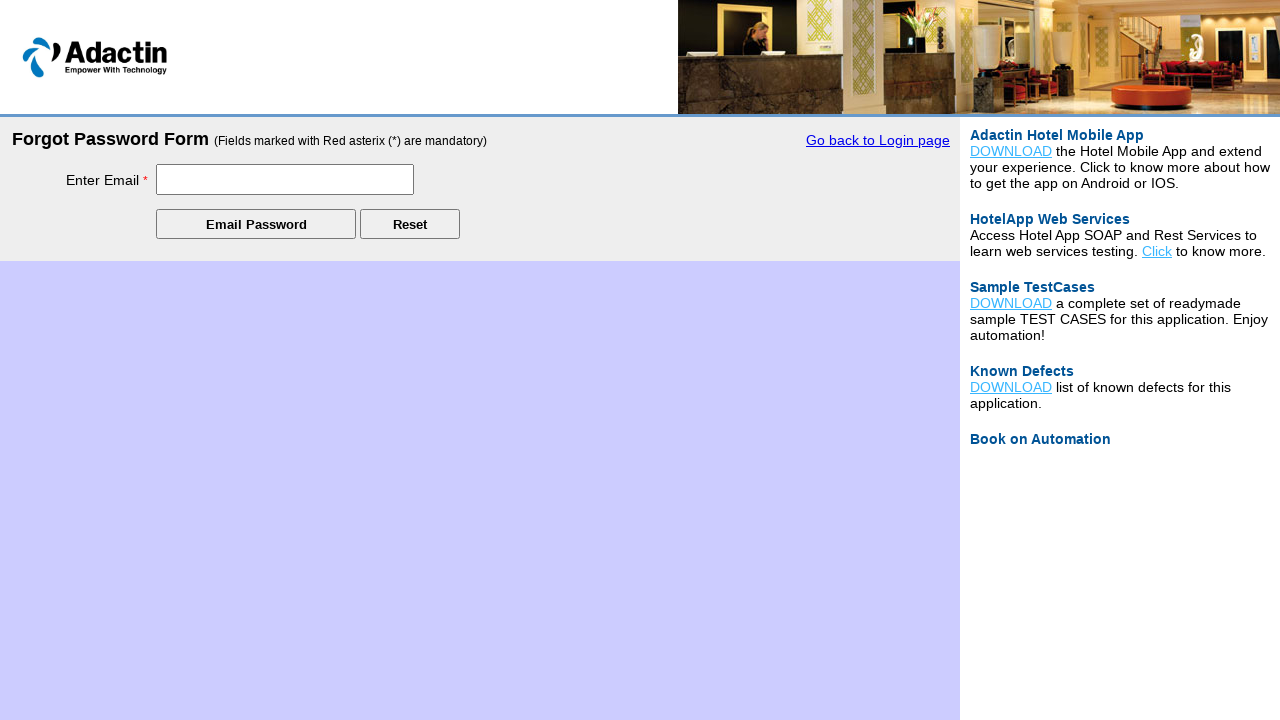

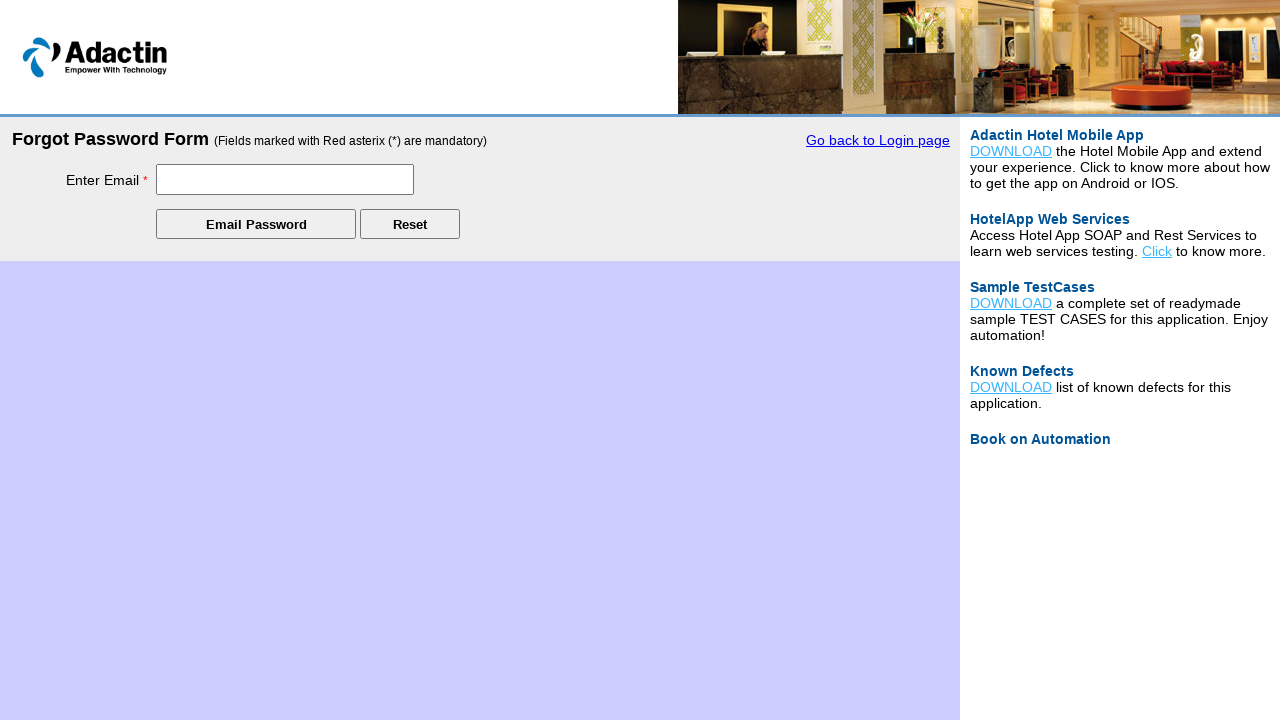